Tests various XPath selector strategies by filling multiple form fields including username, security question, API settings, custom fields, and email

Starting URL: https://www.syntaxprojects.com/Xpath.php

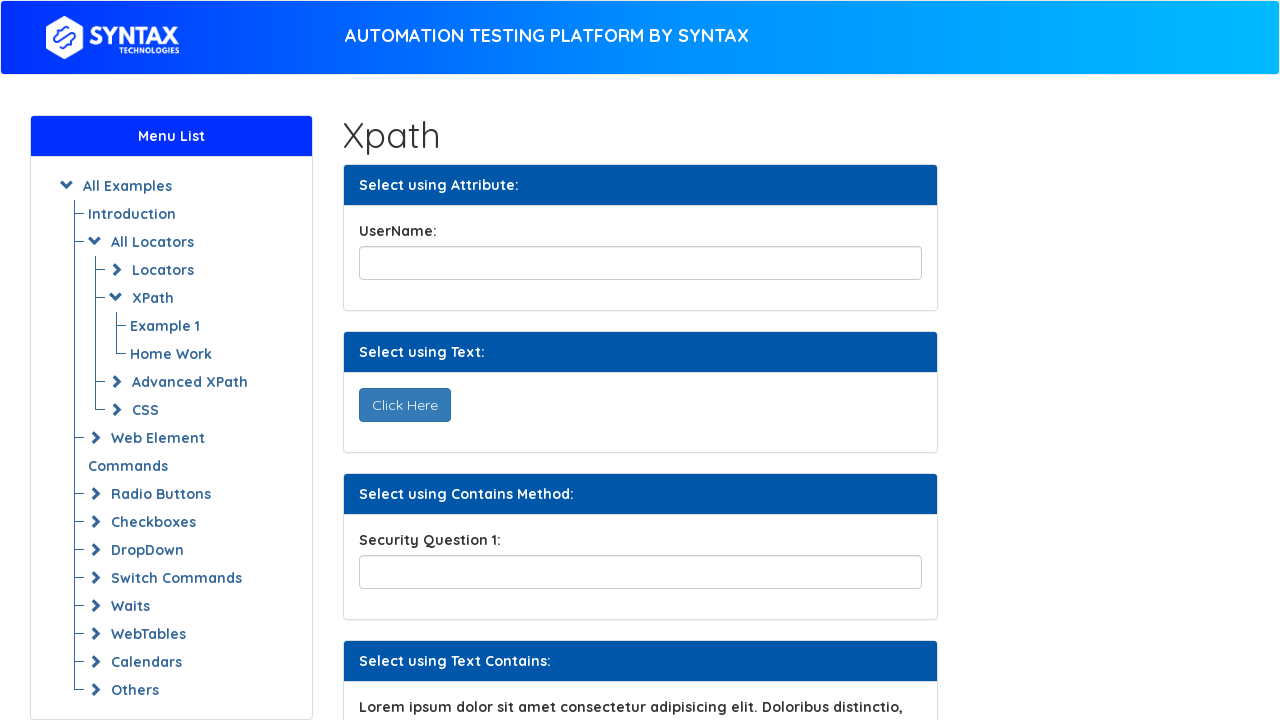

Filled username field with 'Moazzam' on input#title
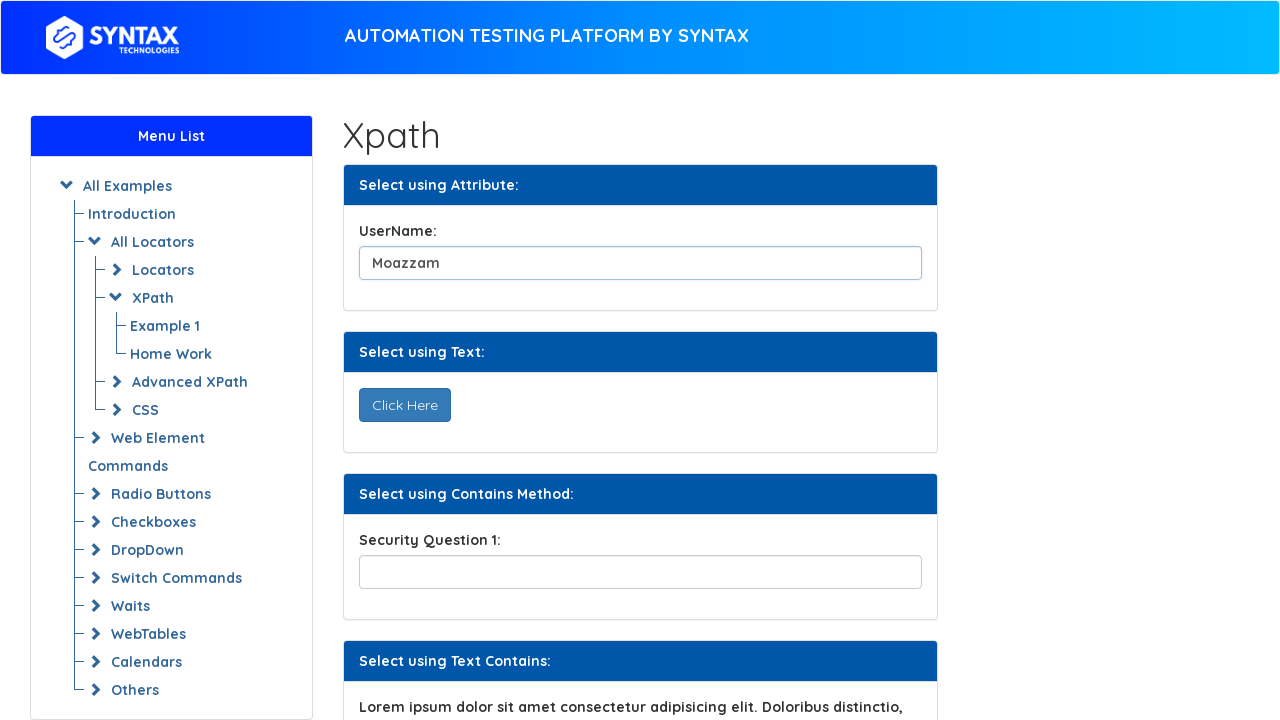

Clicked 'Click Here' button at (404, 405) on button:has-text('Click Here')
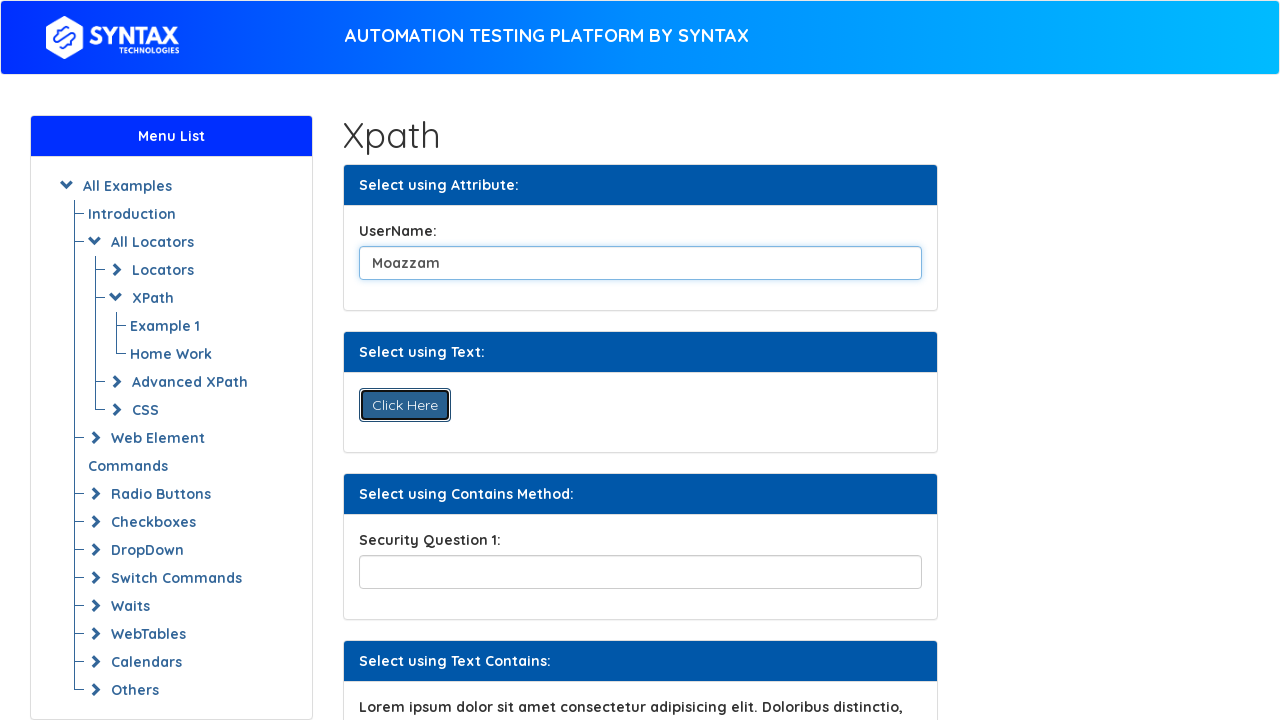

Filled security question field with 'What is your school name?' on input[name*='securityPartial']
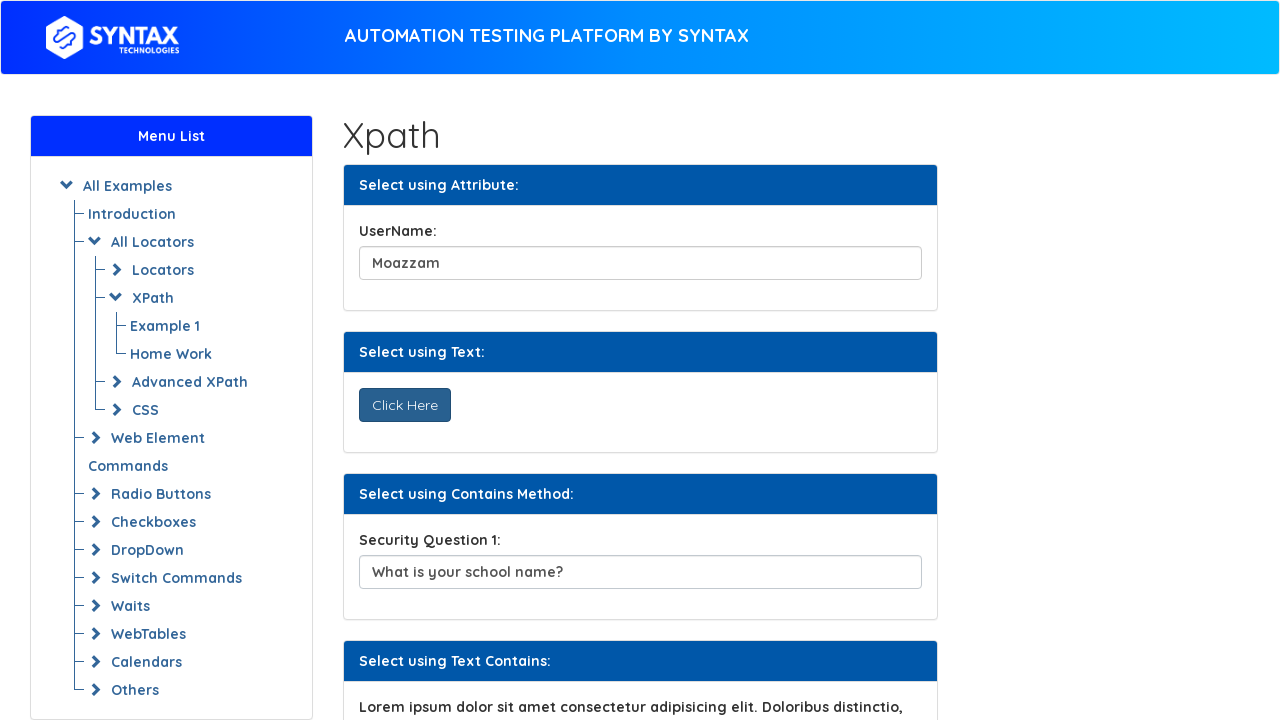

Filled API settings field with 'Hello' on input[id^='apiSettings']
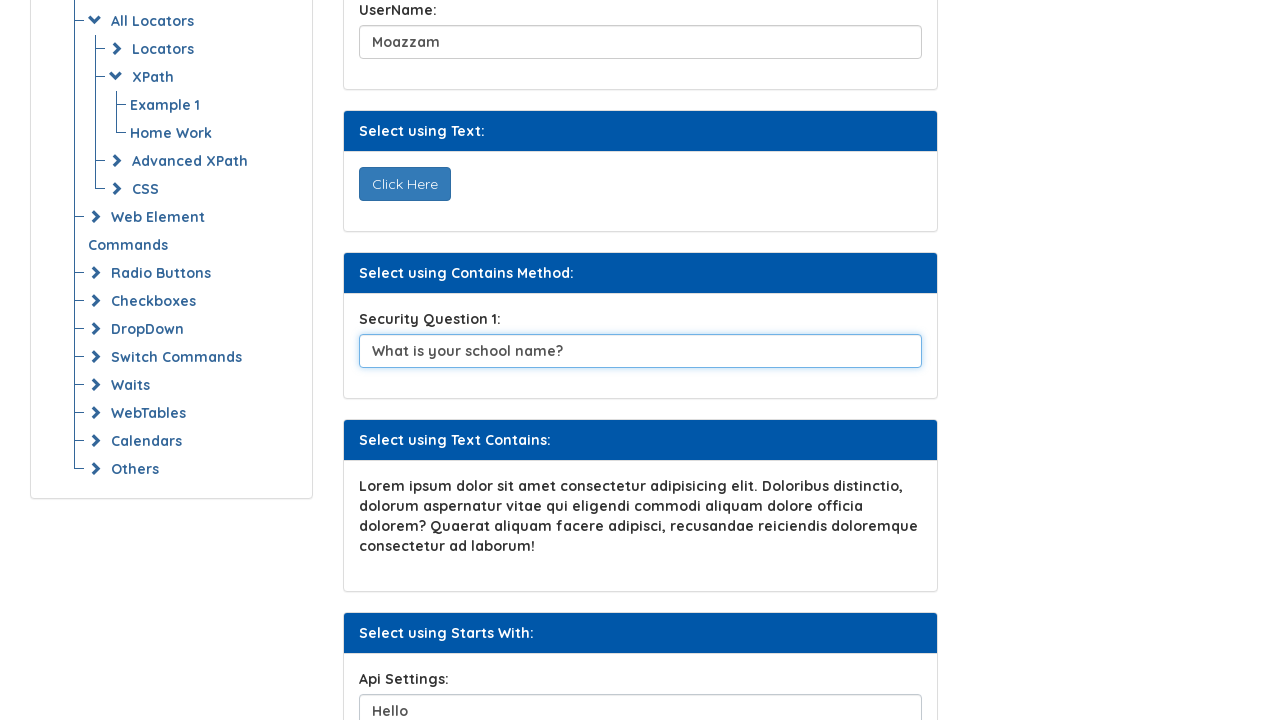

Filled custom field 1 with 'It is Field 1' on input[data-detail='one'][name='customField']
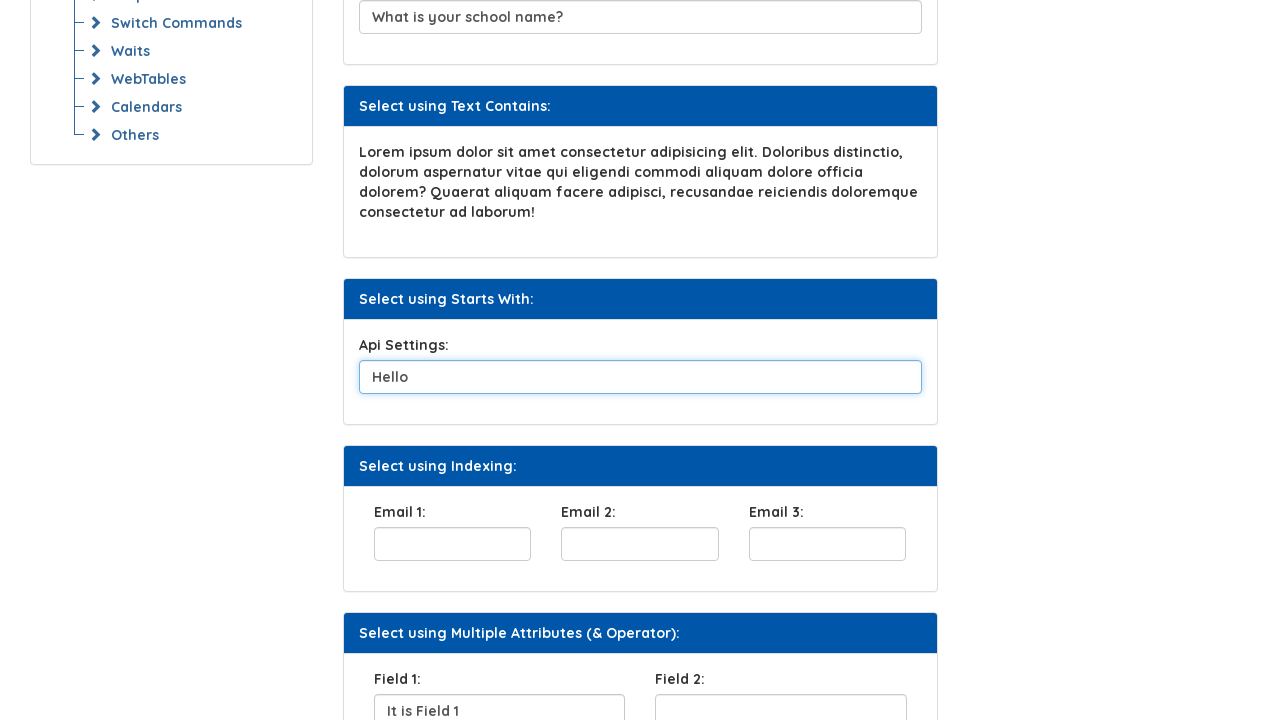

Filled second email field with 'moazzam@example.com' on (//input[@class='form-control backup'])[2]
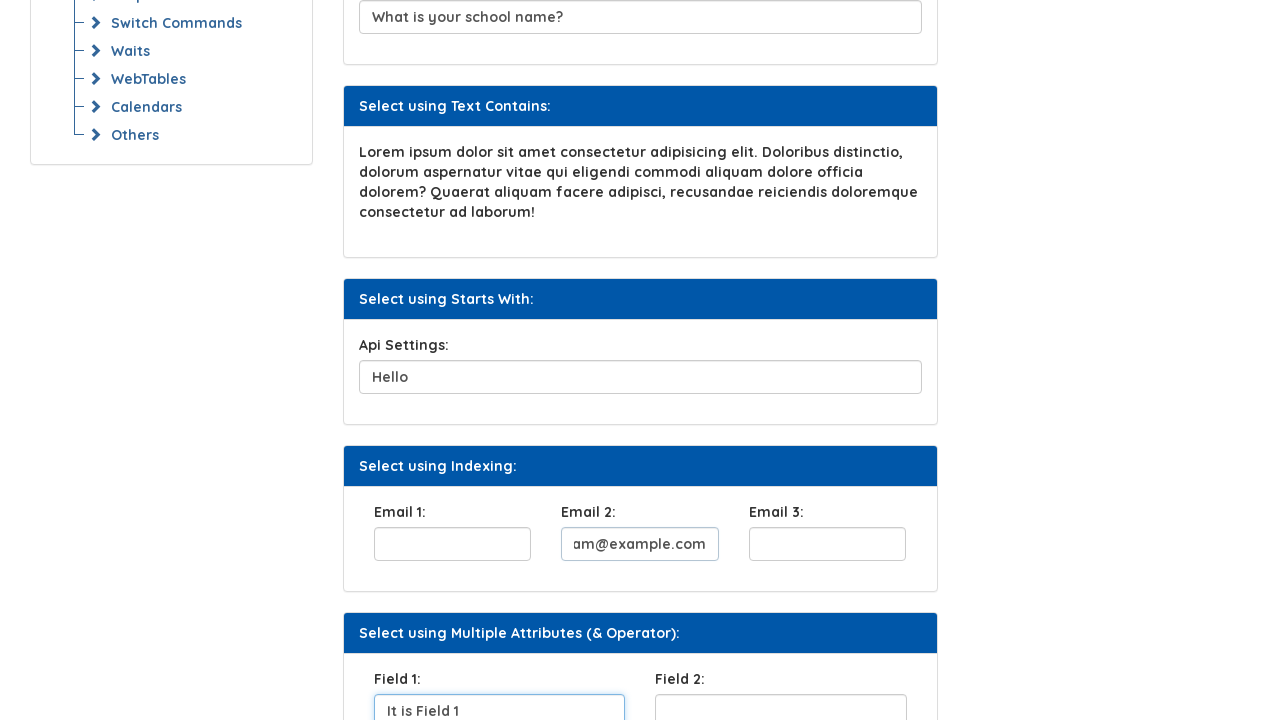

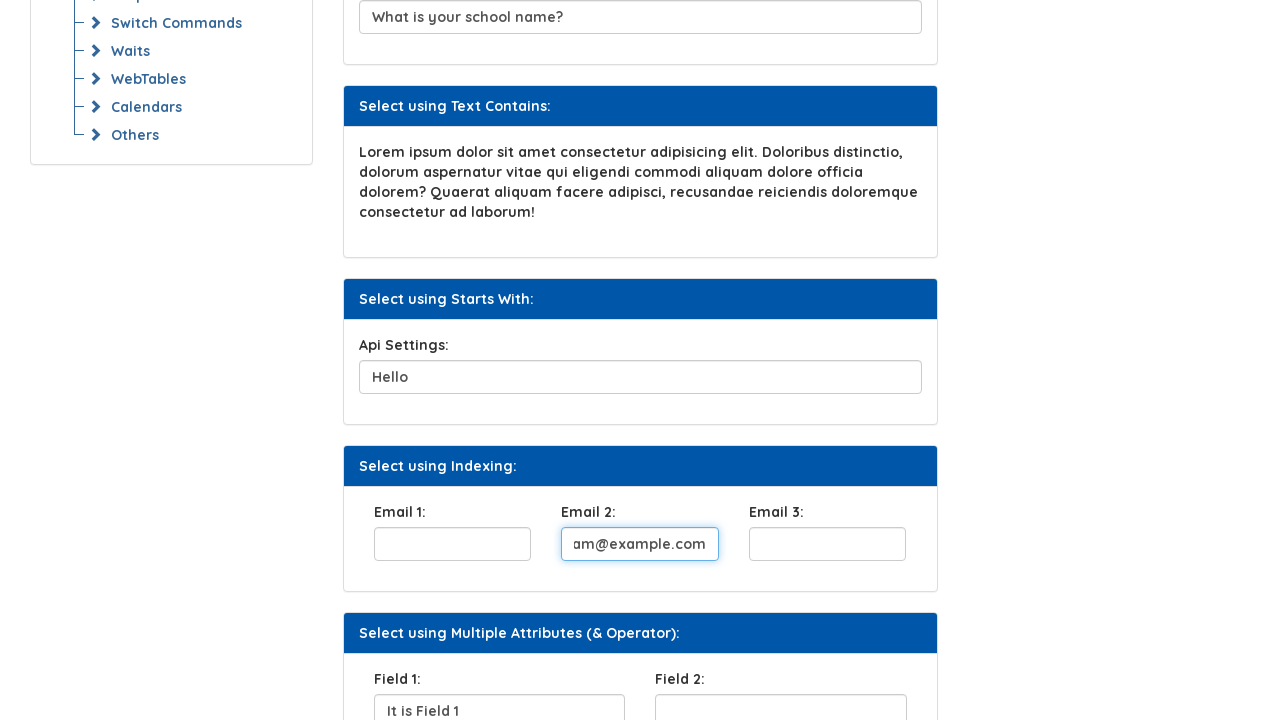